Tests checkbox functionality by verifying default states, clicking to select checkbox #1 and deselect checkbox #2, then confirming the new states

Starting URL: https://practice.cydeo.com/checkboxes

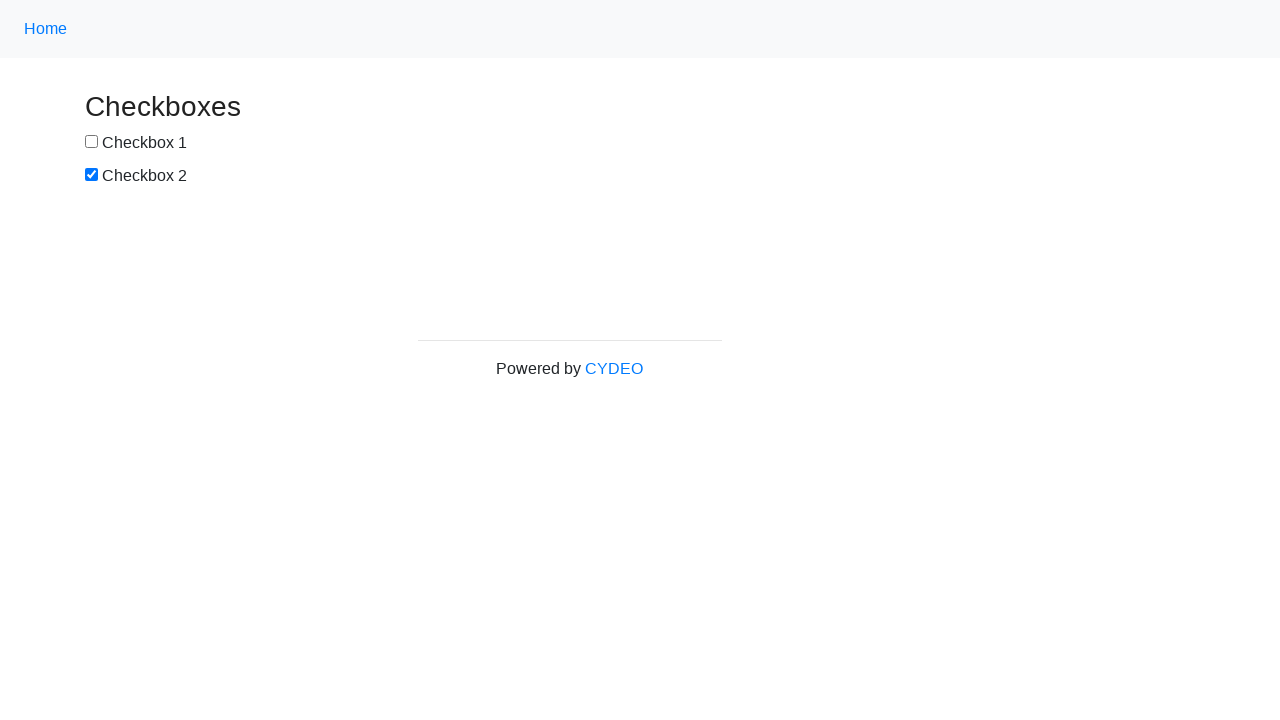

Located checkbox #1 element
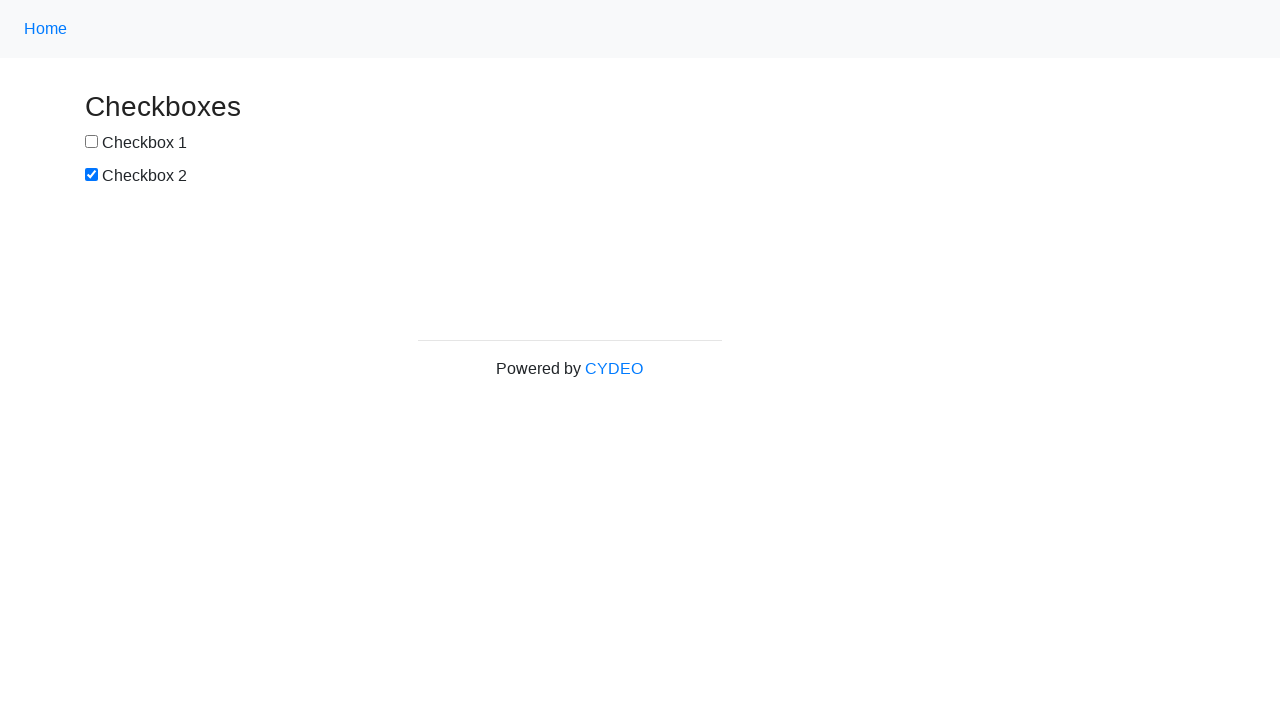

Located checkbox #2 element
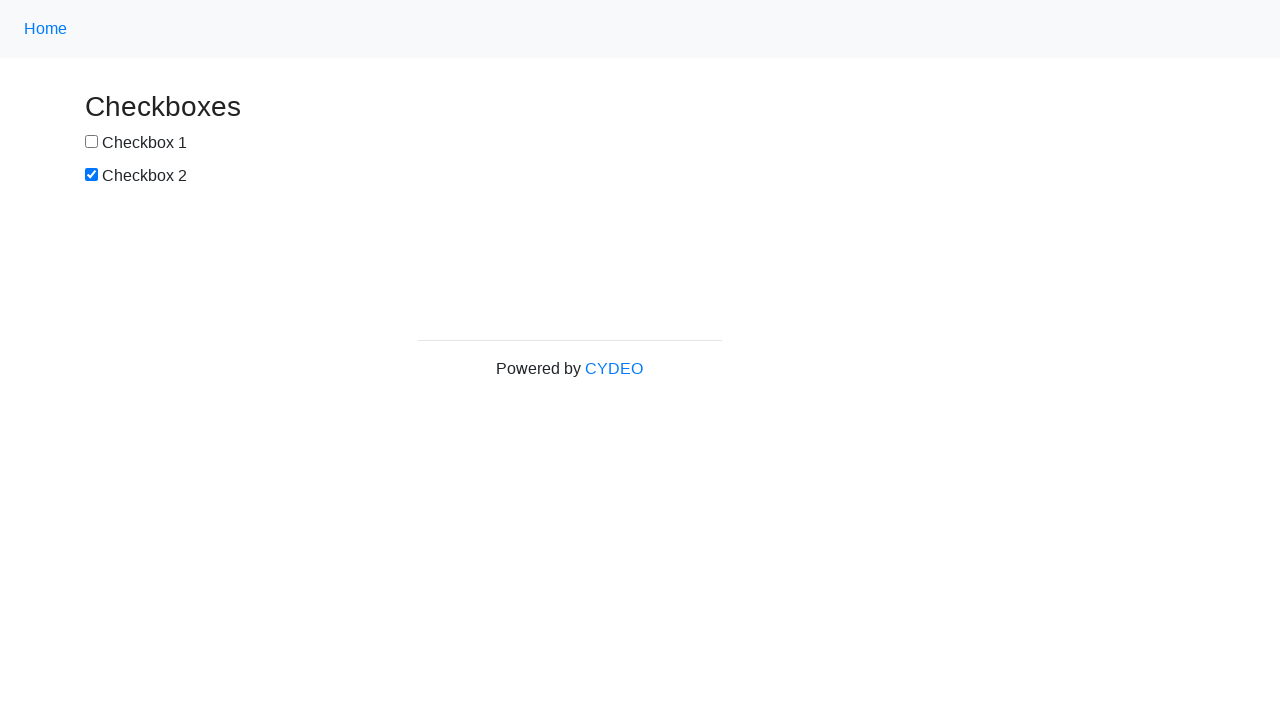

Verified checkbox #1 is NOT selected by default
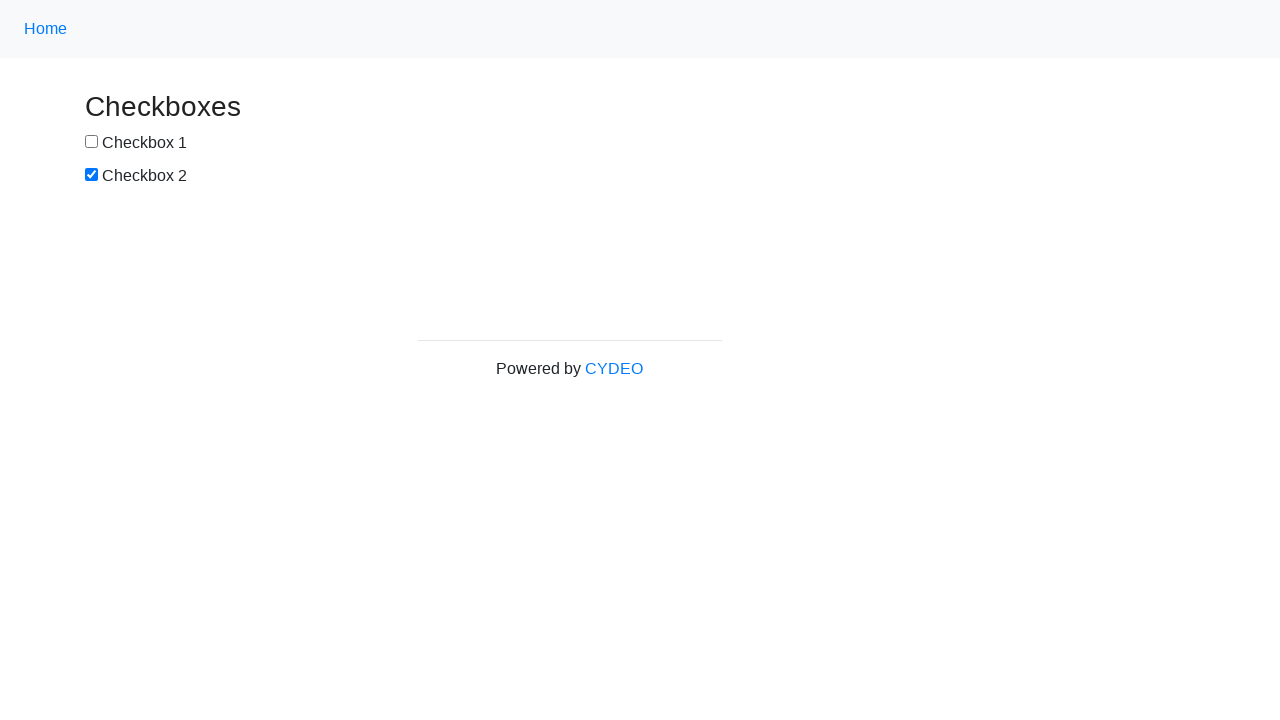

Verified checkbox #2 is SELECTED by default
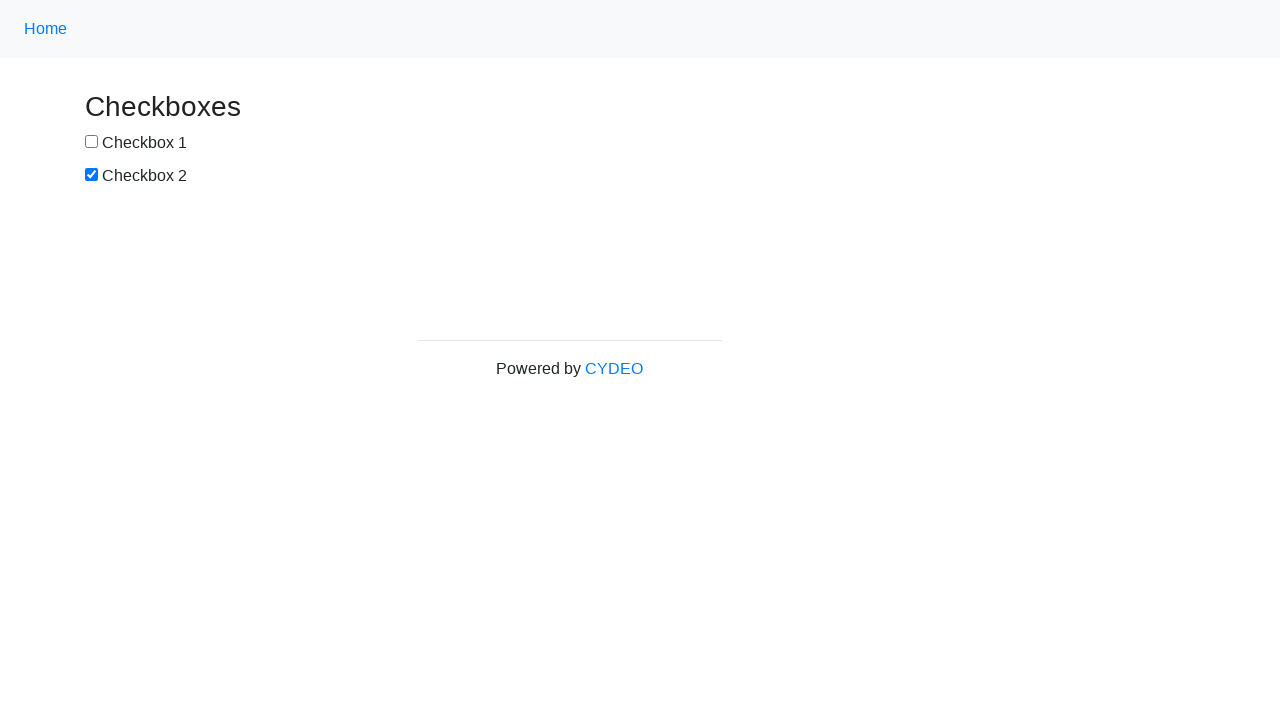

Clicked checkbox #1 to select it at (92, 142) on input[name='checkbox1']
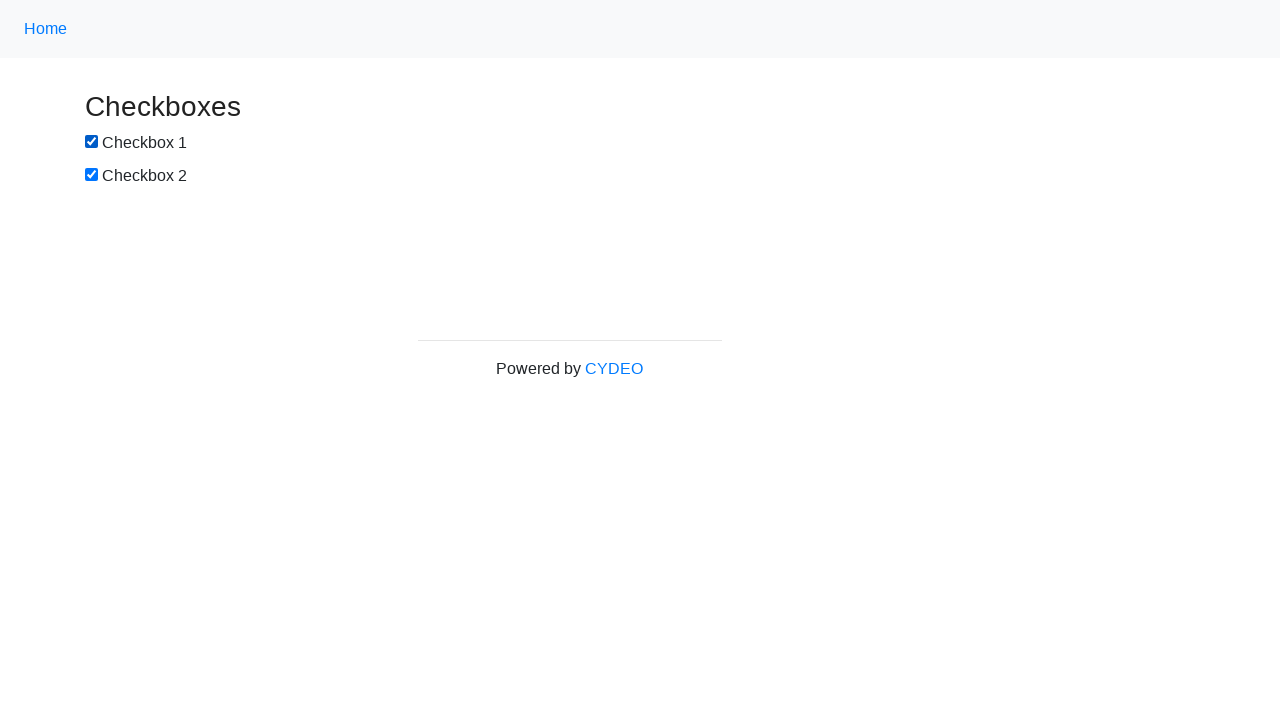

Clicked checkbox #2 to deselect it at (92, 175) on input[name='checkbox2']
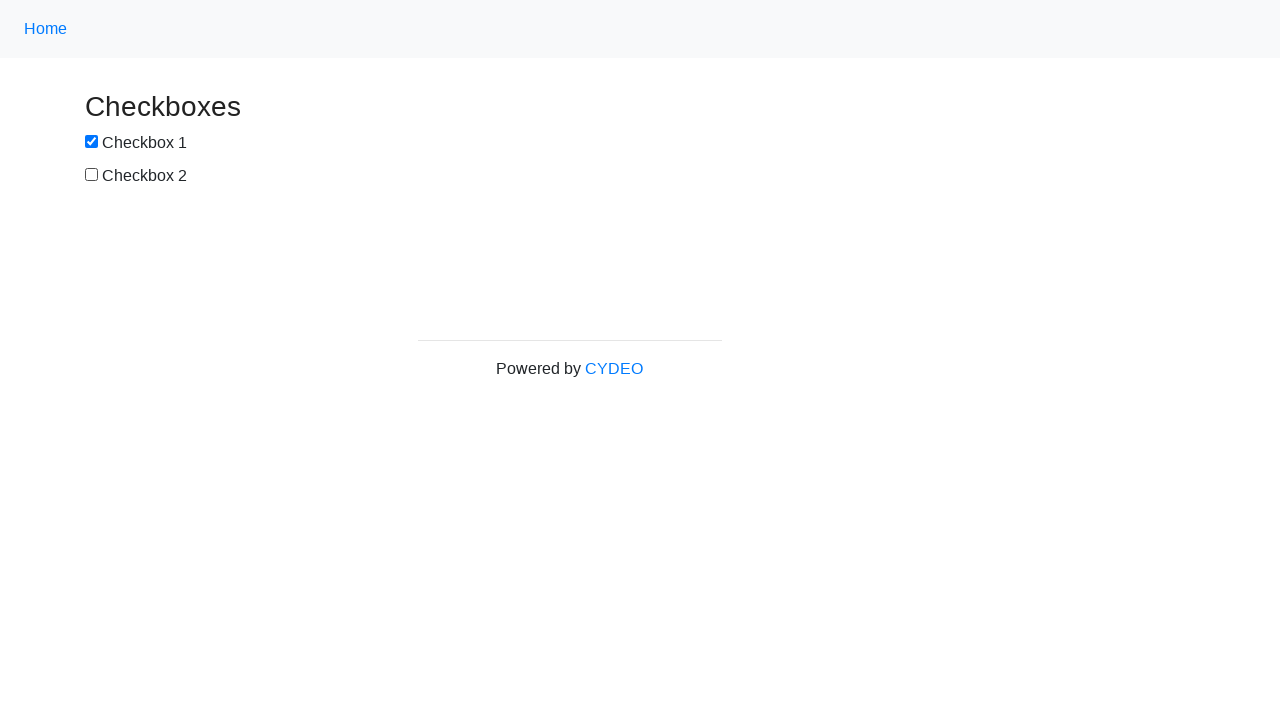

Verified checkbox #1 is now SELECTED after clicking
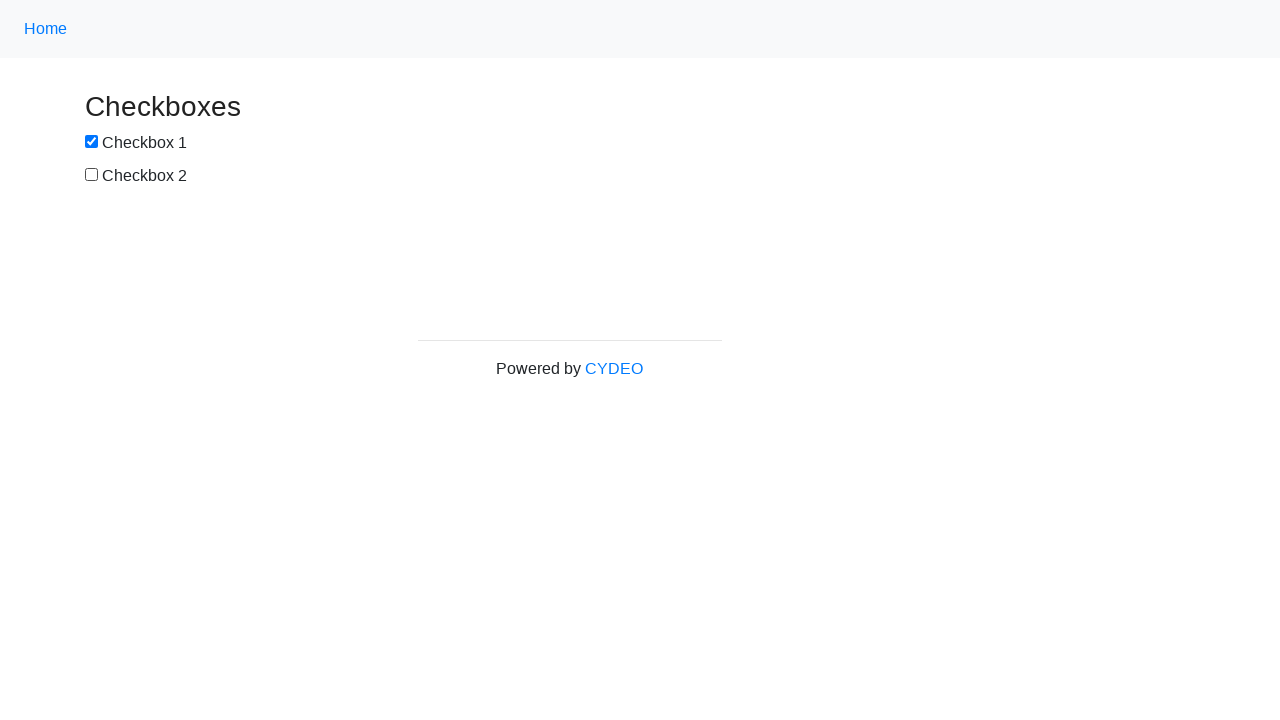

Verified checkbox #2 is now NOT selected after clicking
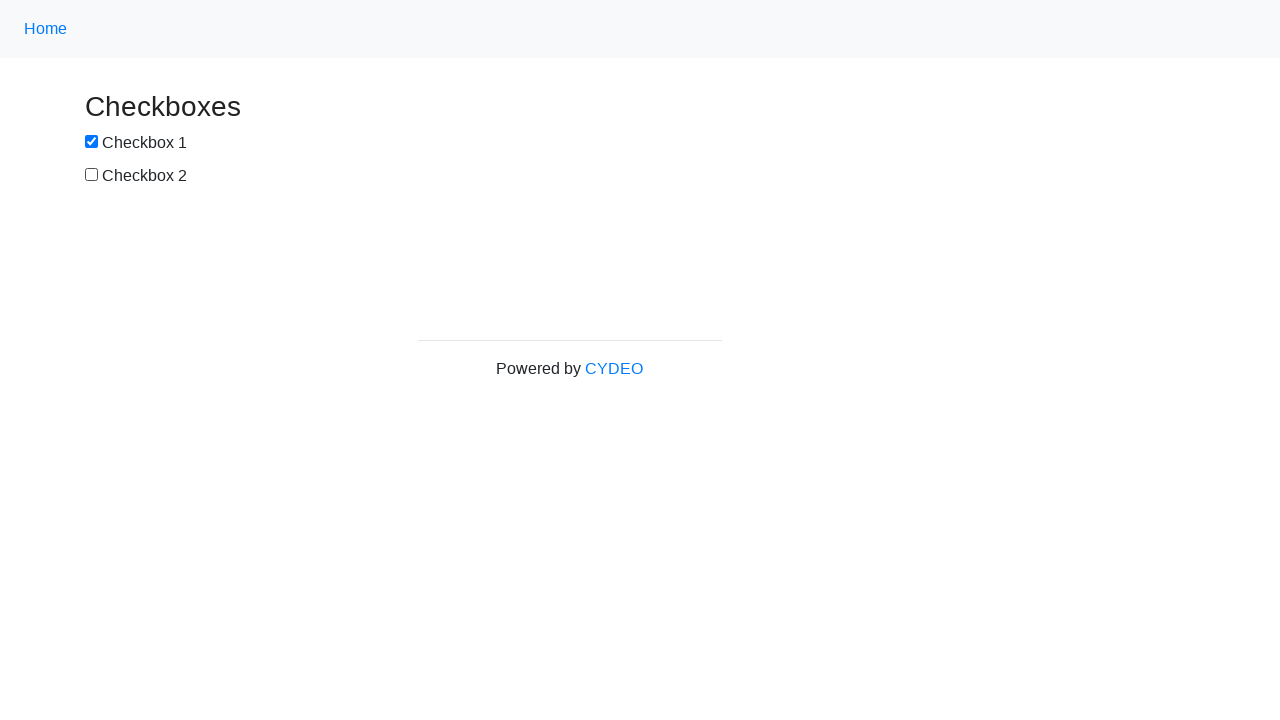

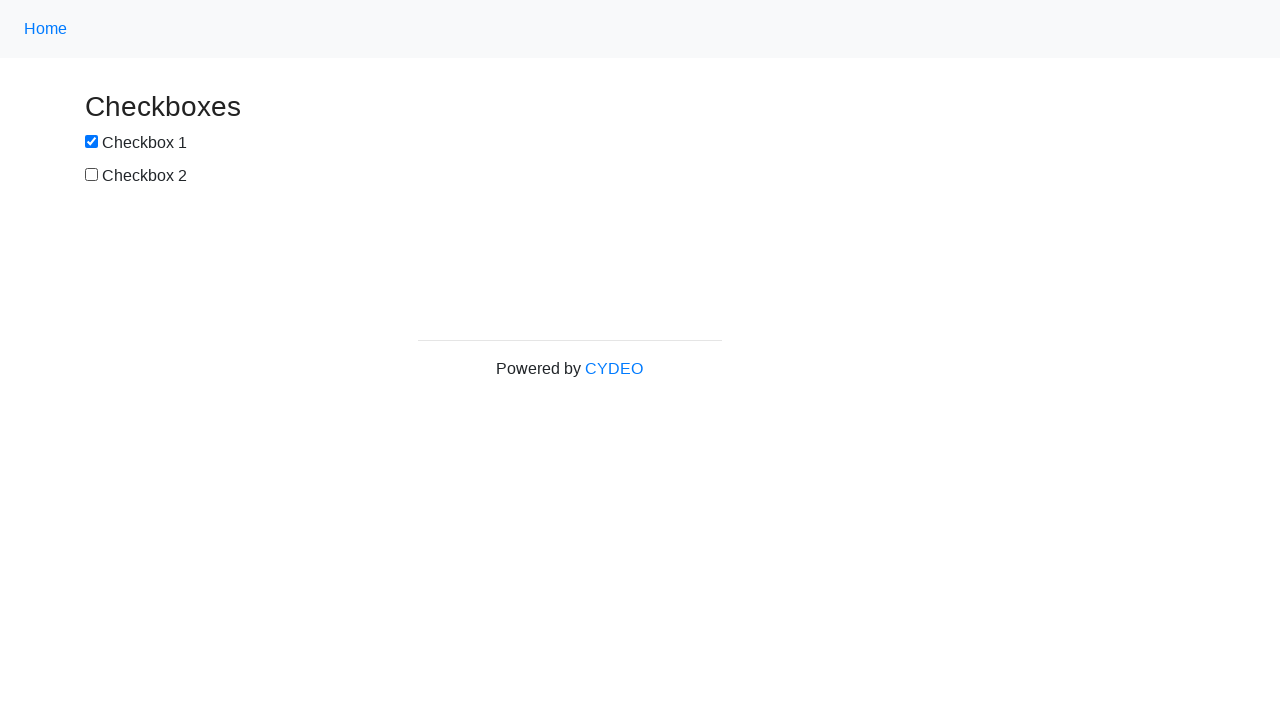